Tests opening a new browser window by clicking a link and verifying the new window contains expected text

Starting URL: https://the-internet.herokuapp.com/

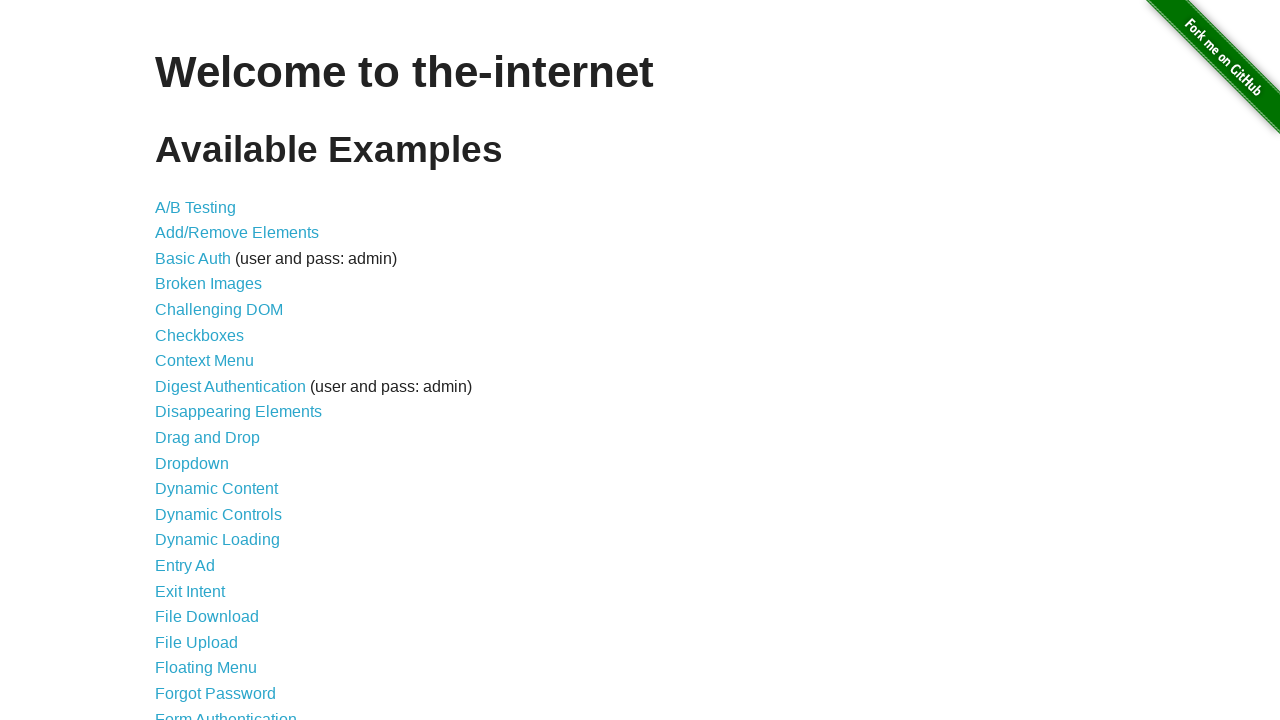

Clicked on Multiple Windows link from home page at (218, 369) on a[href='/windows']
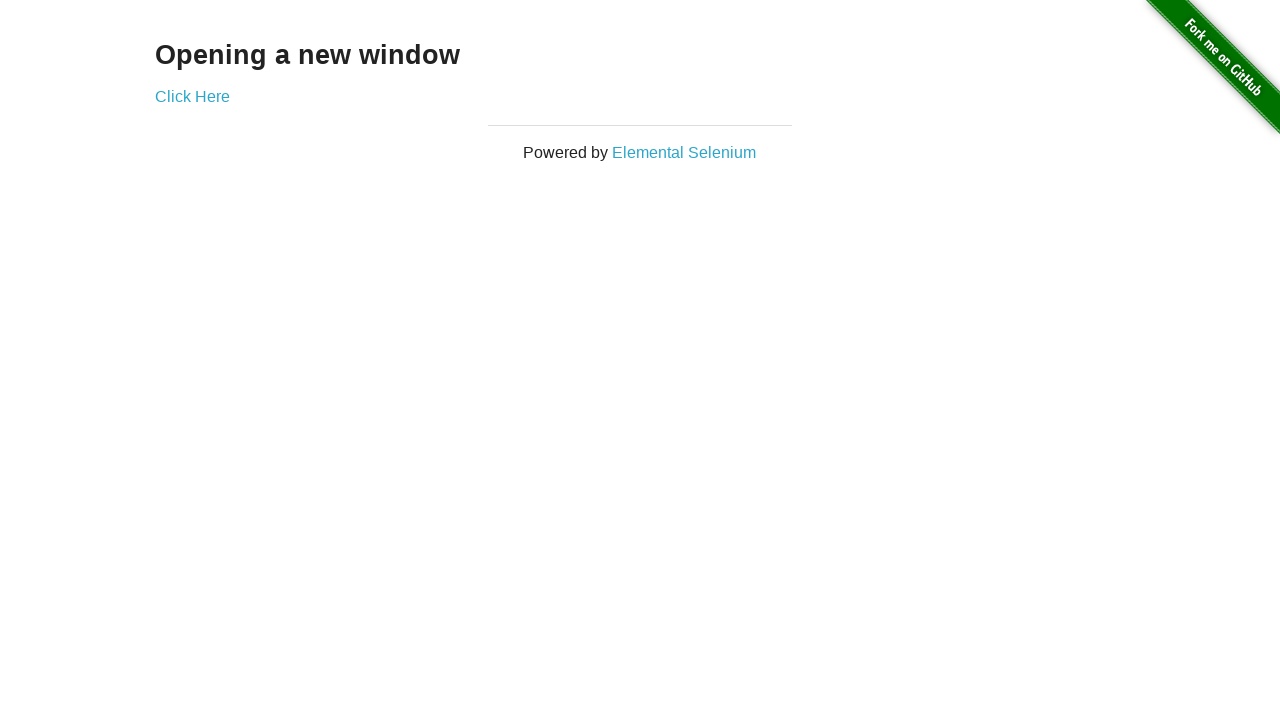

Multiple Windows page loaded with 'Click Here' link visible
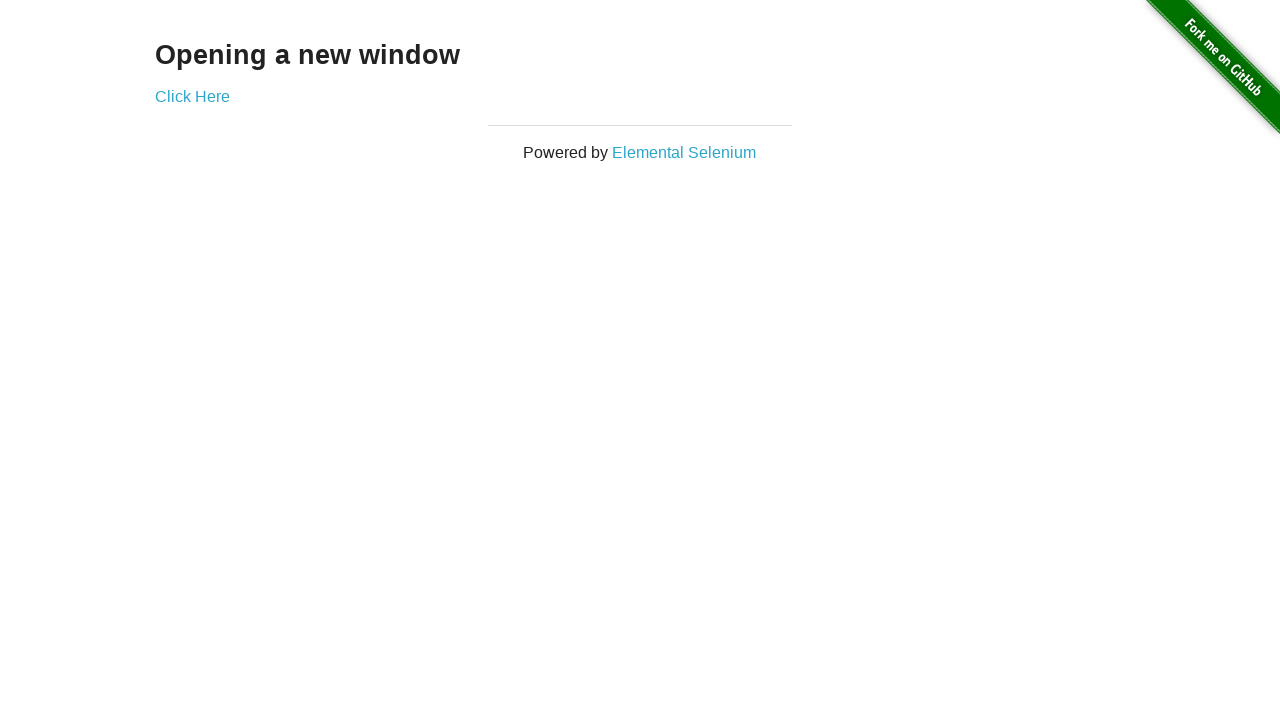

Clicked 'Click Here' link to open new window at (192, 96) on a[href='/windows/new']
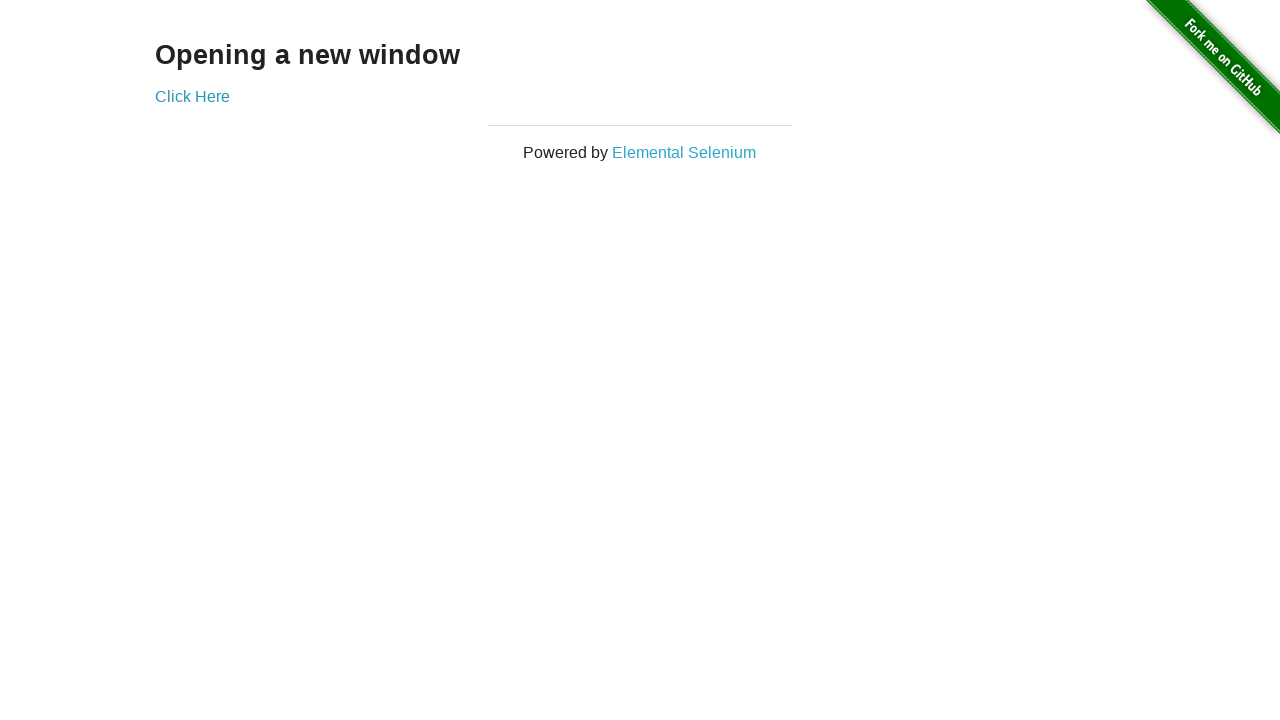

New window opened and captured
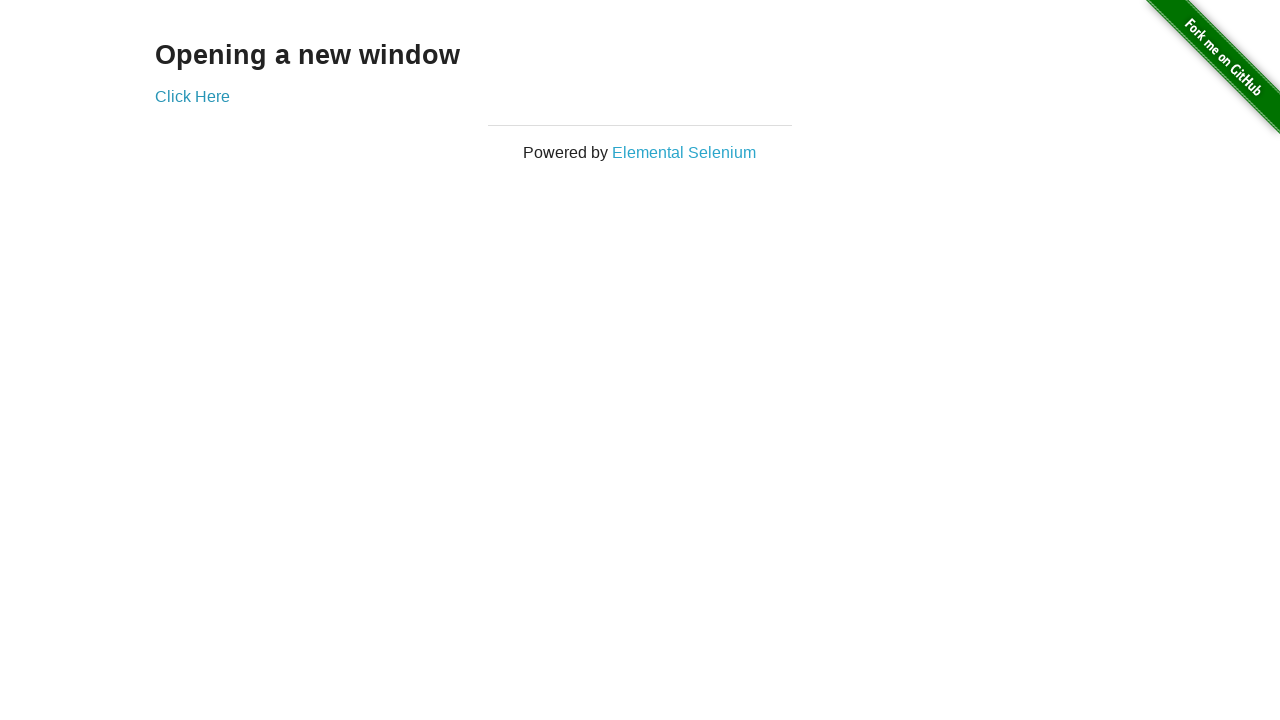

New window page loaded completely
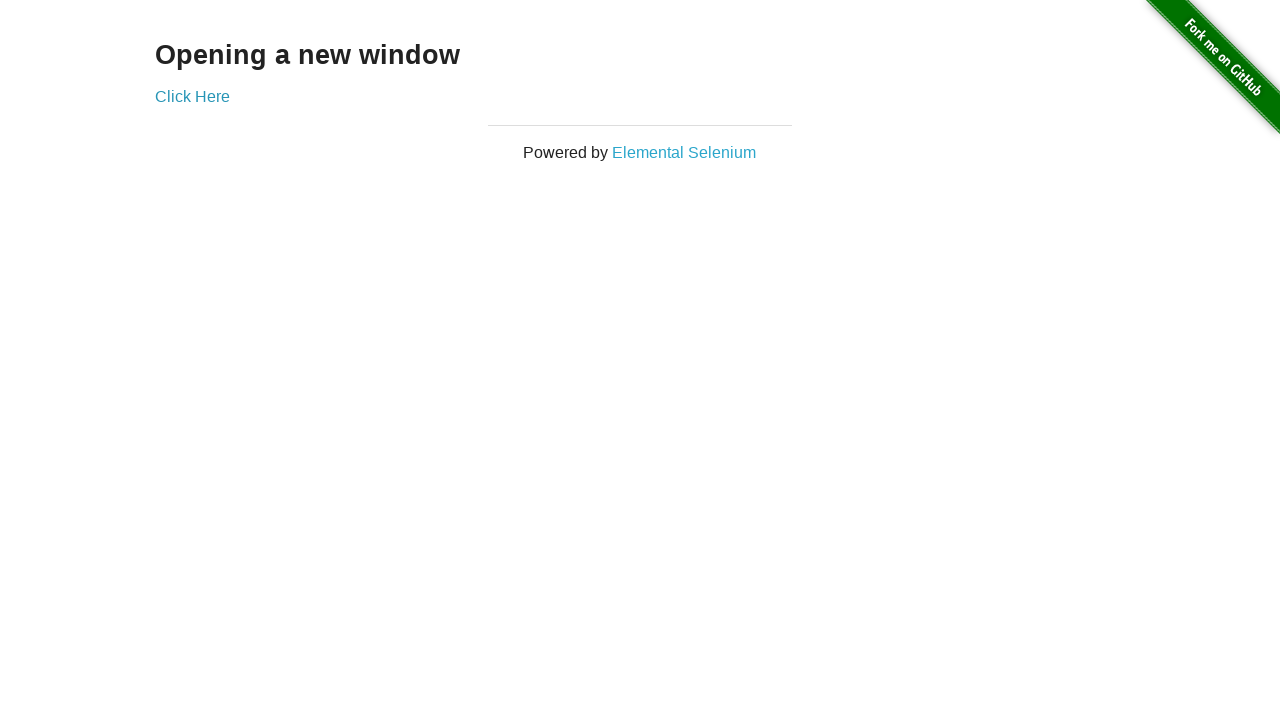

Verified new window contains 'New Window' heading text
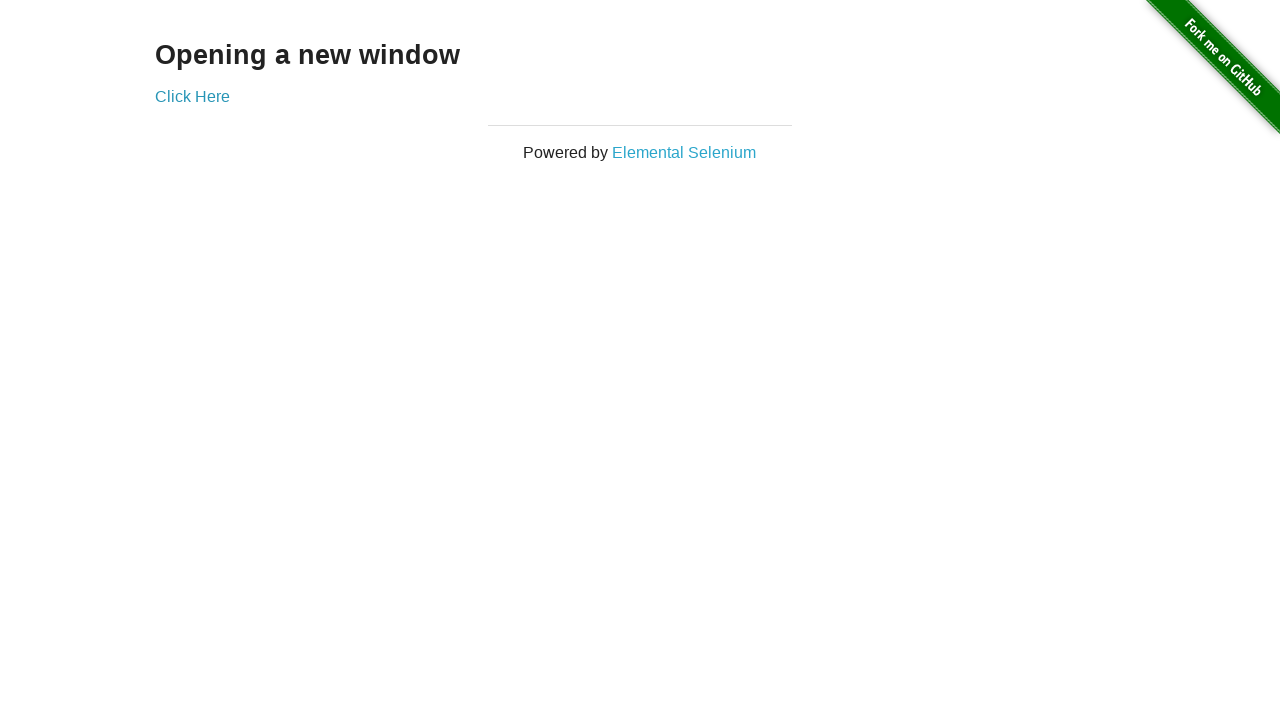

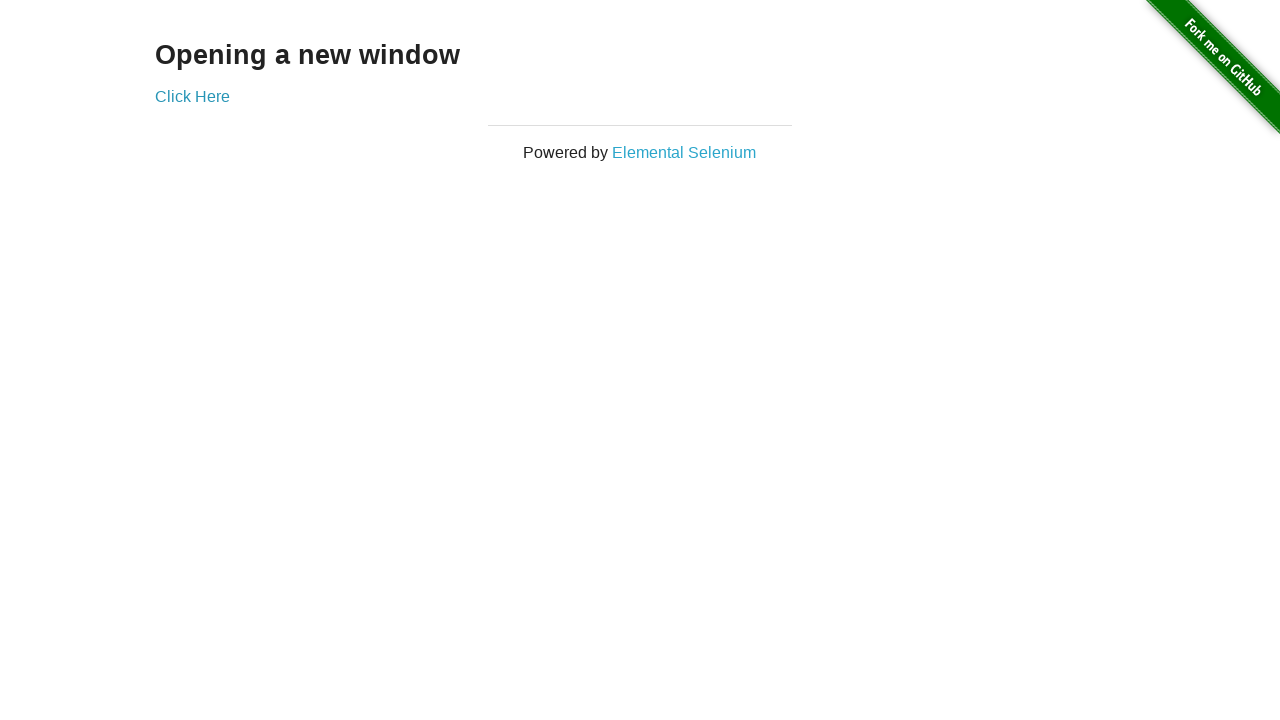